Tests that edits are saved when the input loses focus (blur event).

Starting URL: https://demo.playwright.dev/todomvc

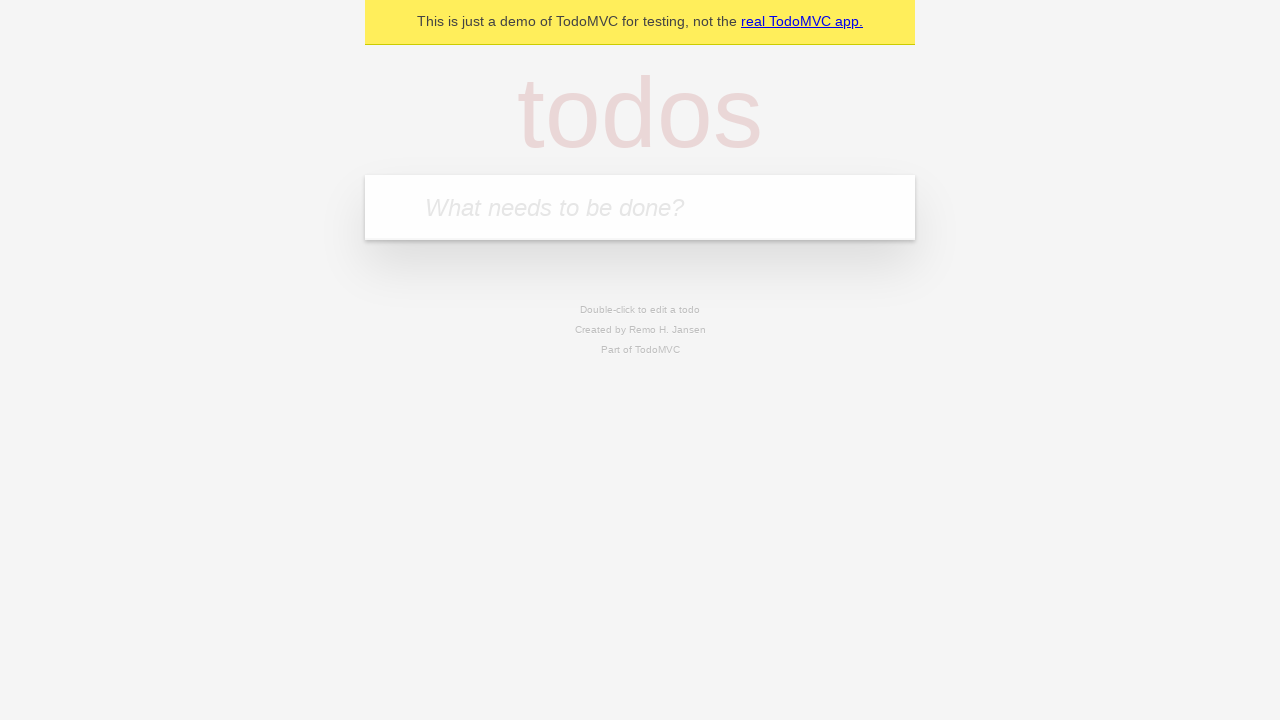

Filled todo input with 'buy some cheese' on internal:attr=[placeholder="What needs to be done?"i]
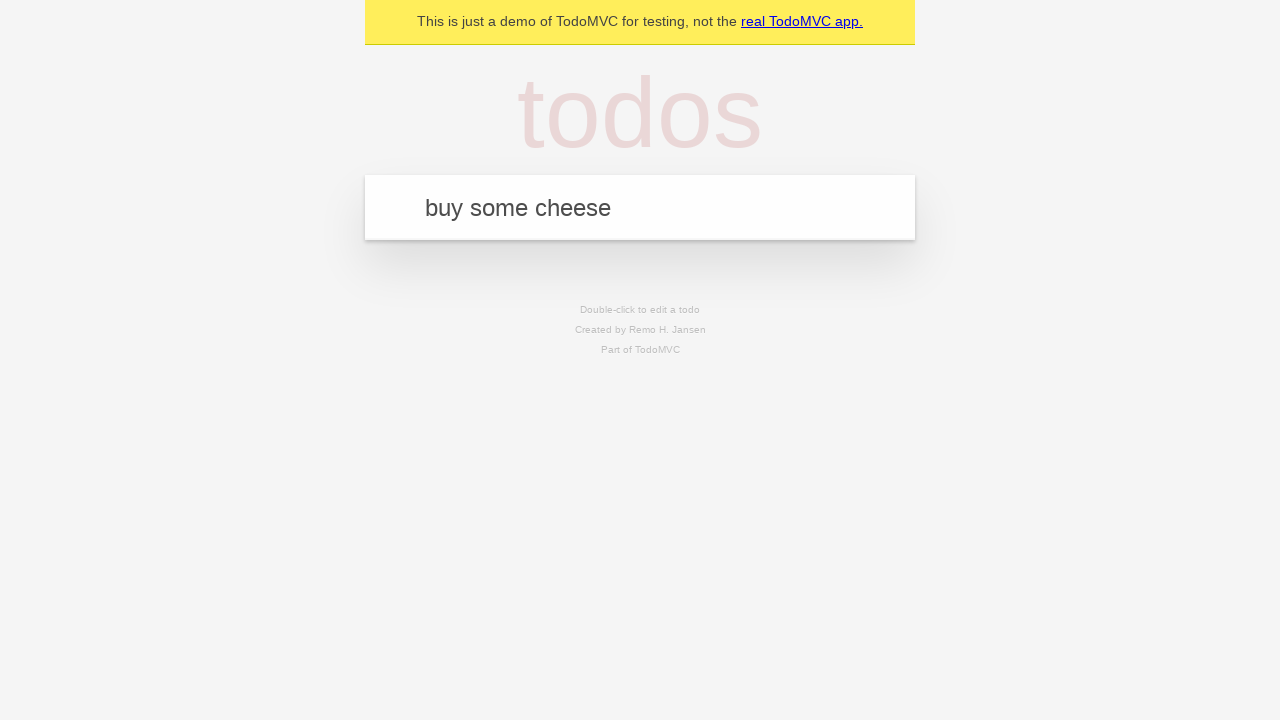

Pressed Enter to create first todo on internal:attr=[placeholder="What needs to be done?"i]
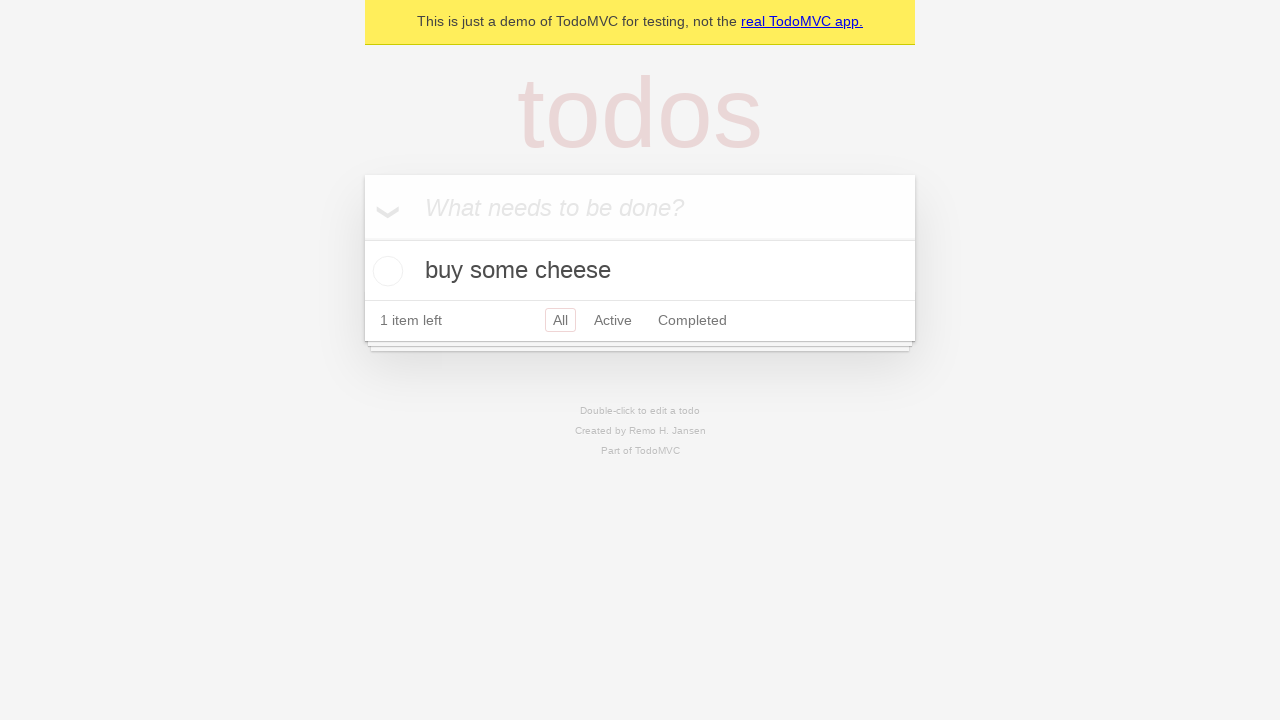

Filled todo input with 'feed the cat' on internal:attr=[placeholder="What needs to be done?"i]
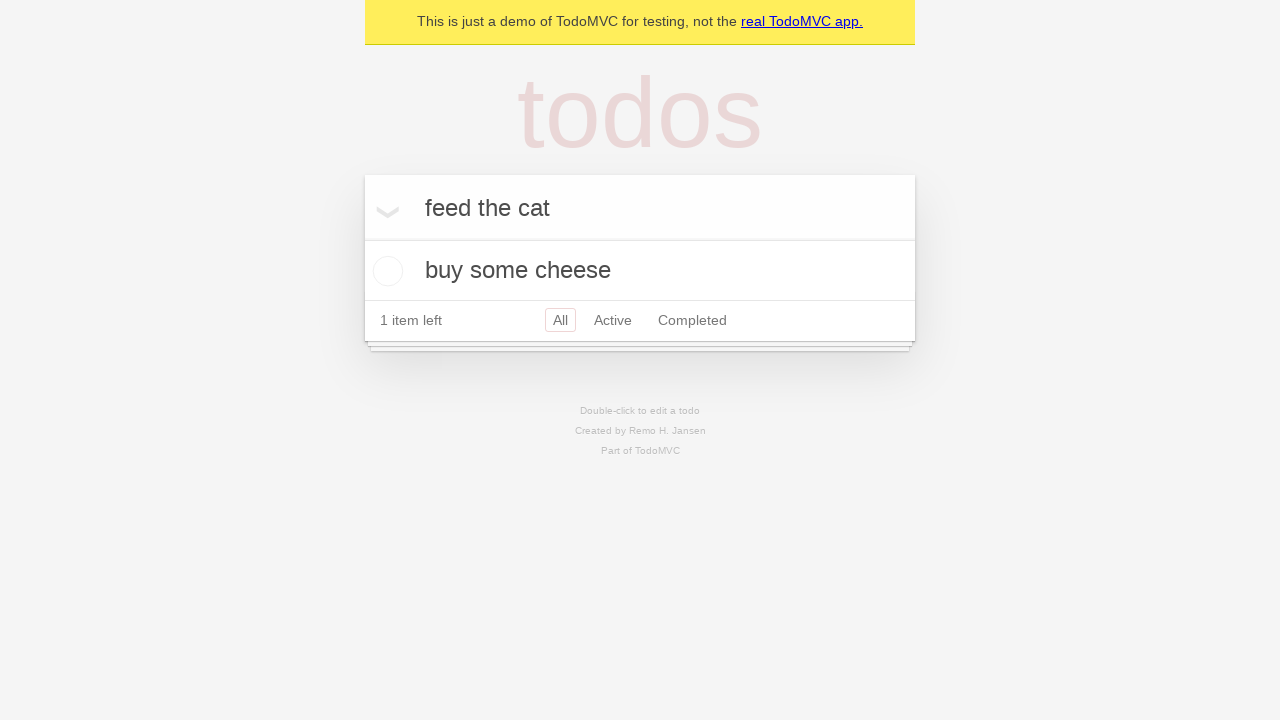

Pressed Enter to create second todo on internal:attr=[placeholder="What needs to be done?"i]
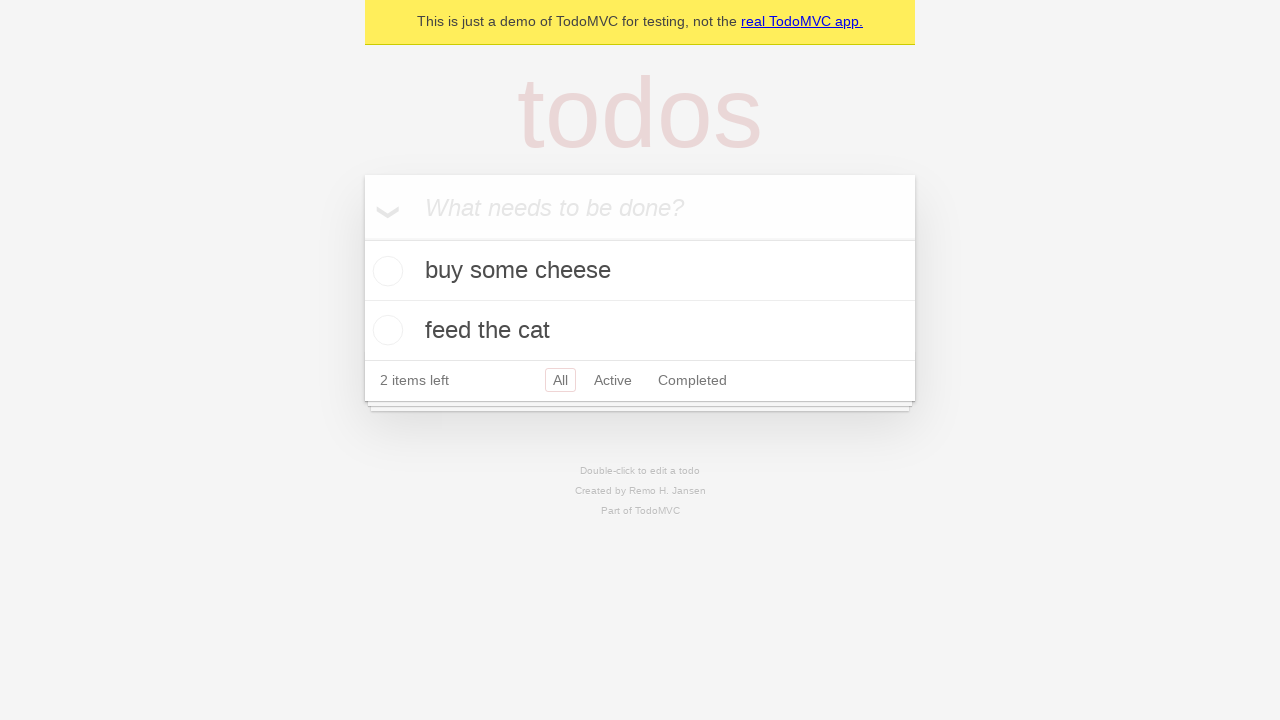

Filled todo input with 'book a doctors appointment' on internal:attr=[placeholder="What needs to be done?"i]
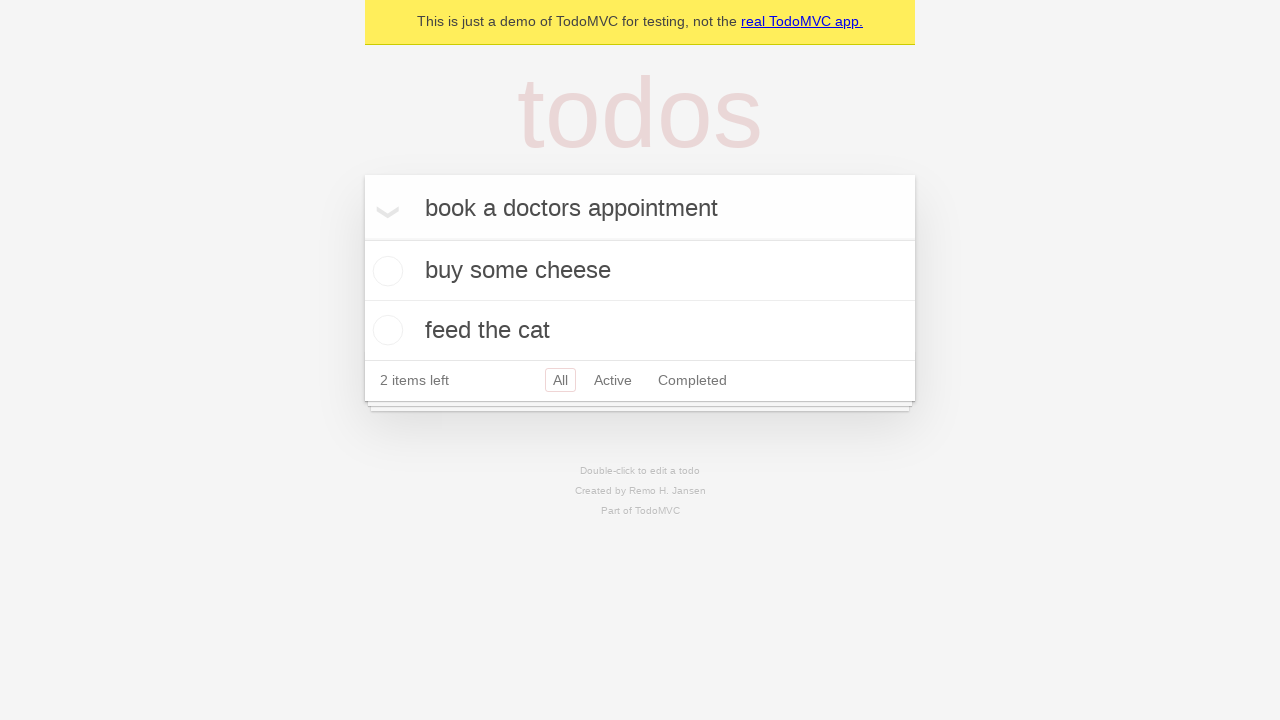

Pressed Enter to create third todo on internal:attr=[placeholder="What needs to be done?"i]
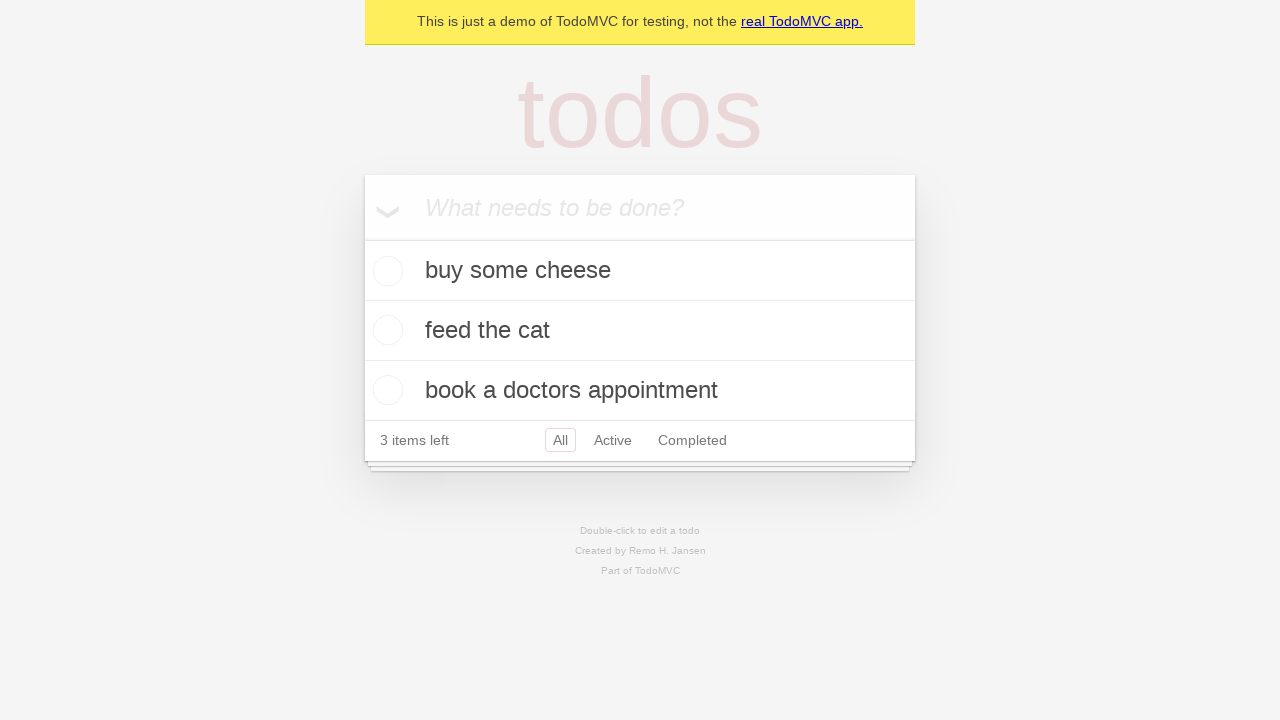

Double-clicked second todo to enter edit mode at (640, 331) on internal:testid=[data-testid="todo-item"s] >> nth=1
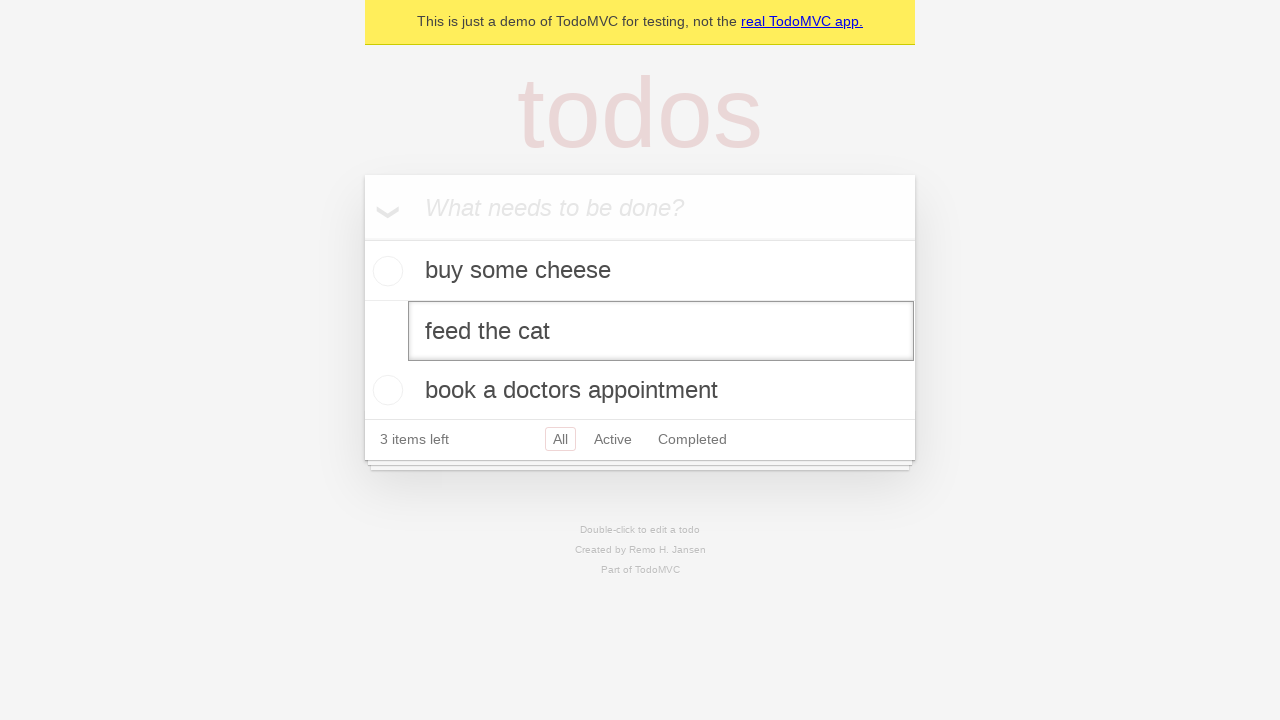

Filled edit textbox with 'buy some sausages' on internal:testid=[data-testid="todo-item"s] >> nth=1 >> internal:role=textbox[nam
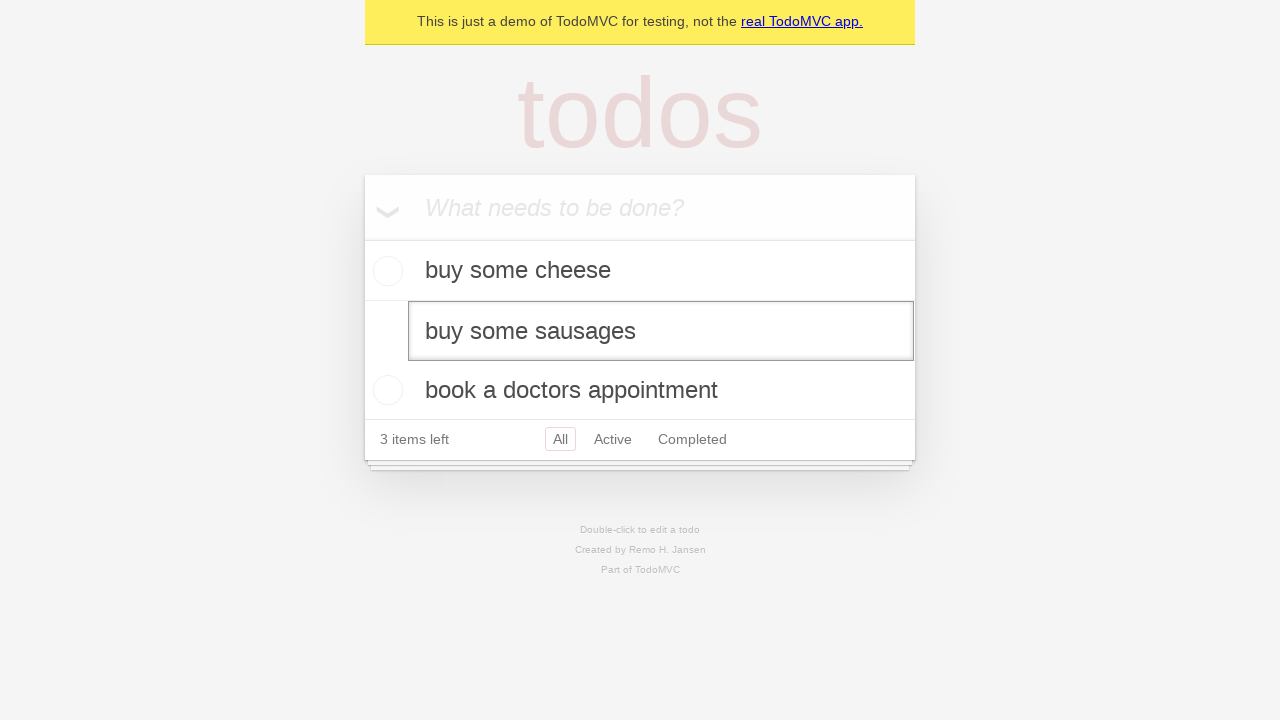

Dispatched blur event to save edited todo
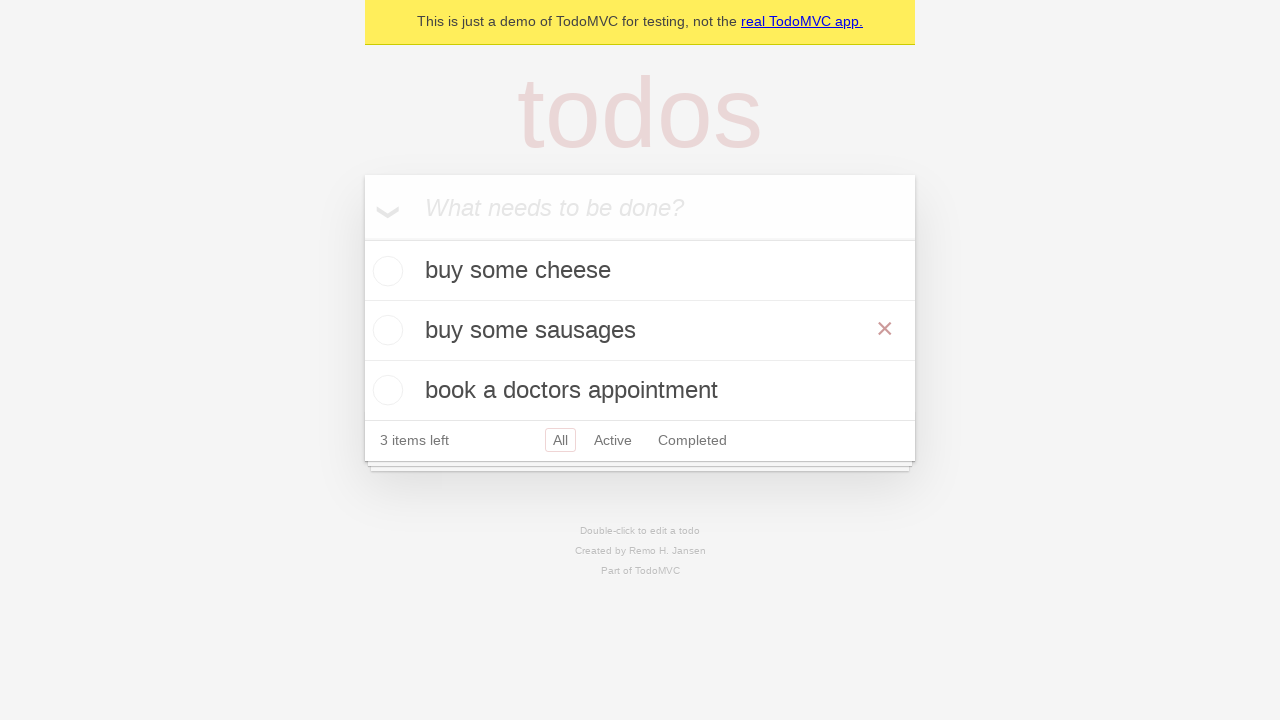

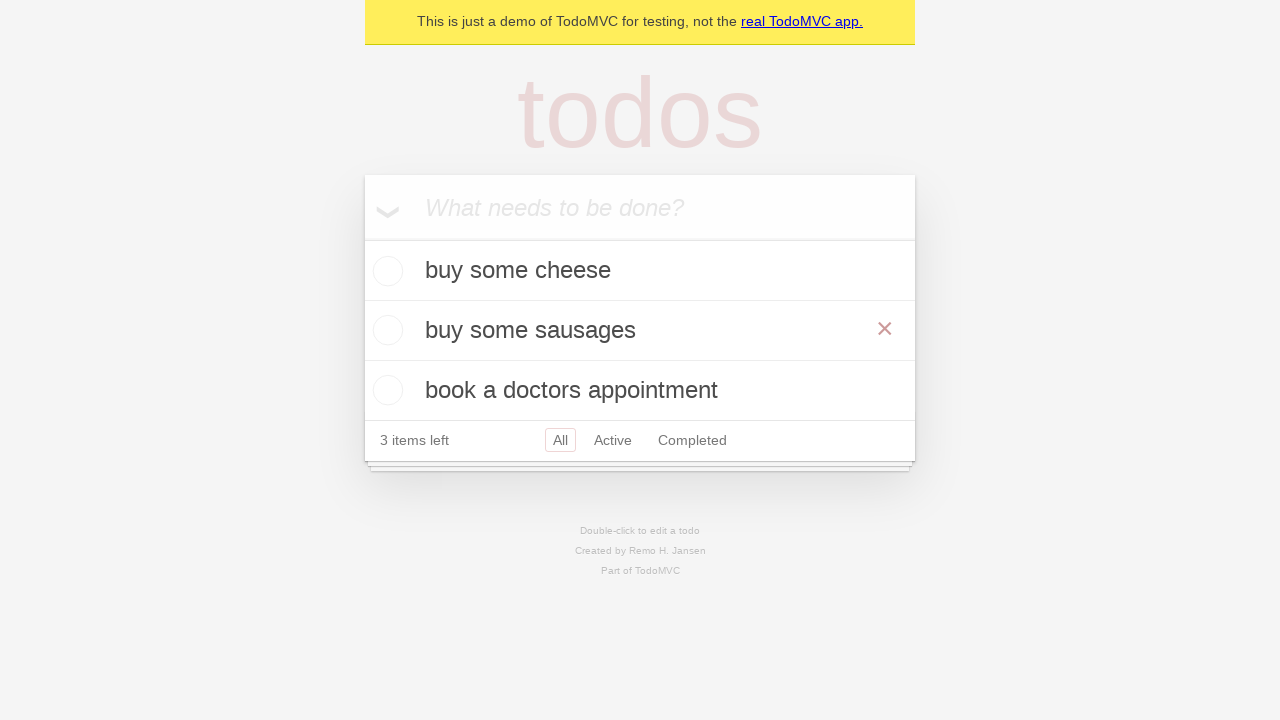